Tests window handling functionality by clicking a link that opens a new window and verifying the content in both windows

Starting URL: https://the-internet.herokuapp.com/windows

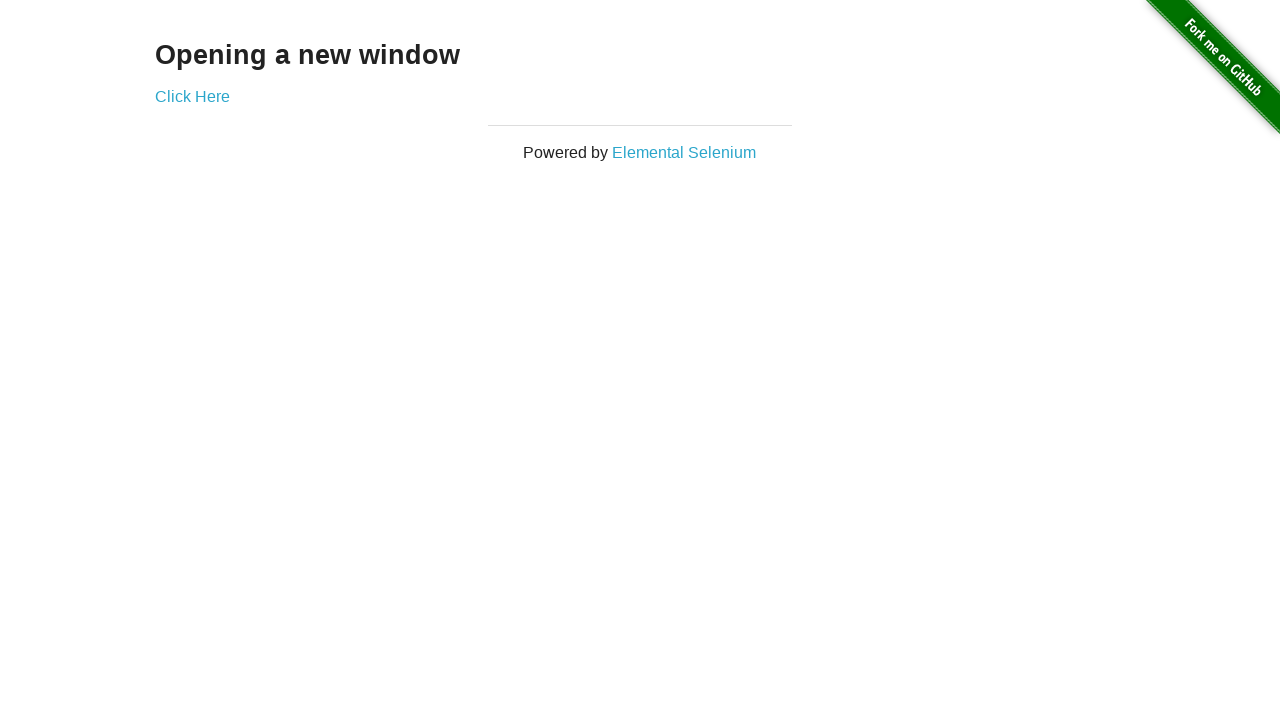

Verified main page heading text is 'Opening a new window'
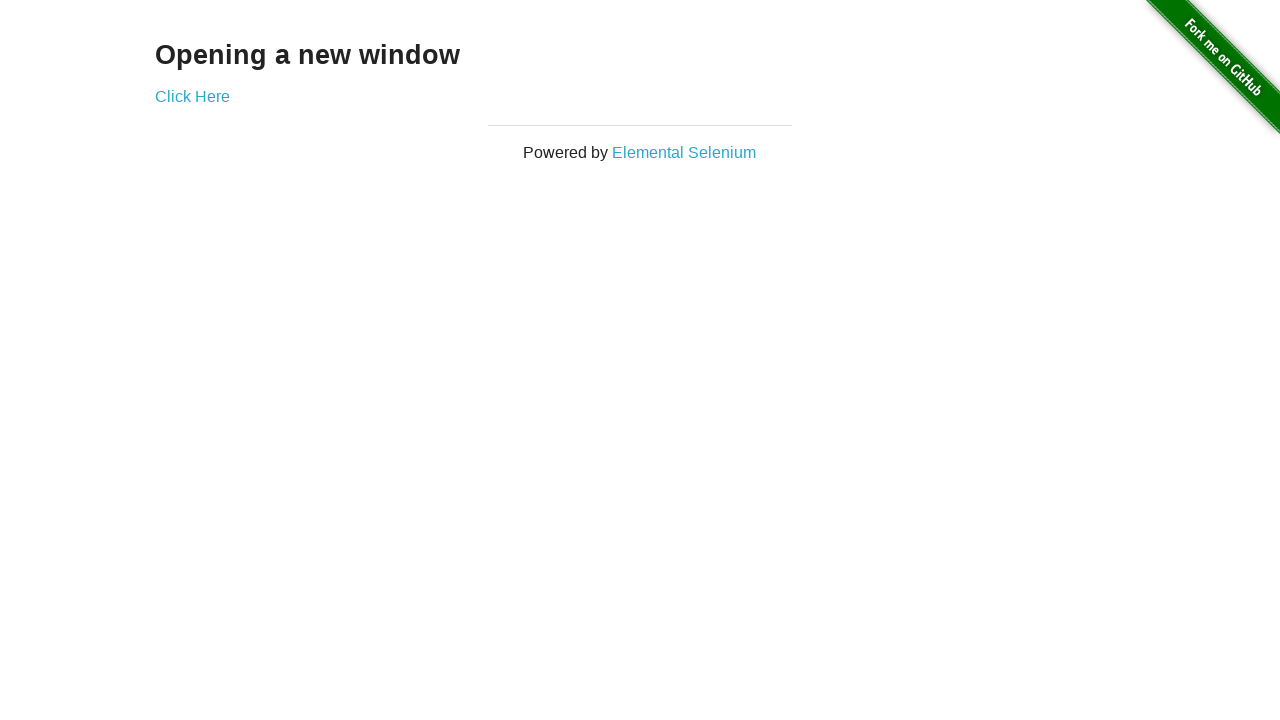

Verified page title is 'The Internet'
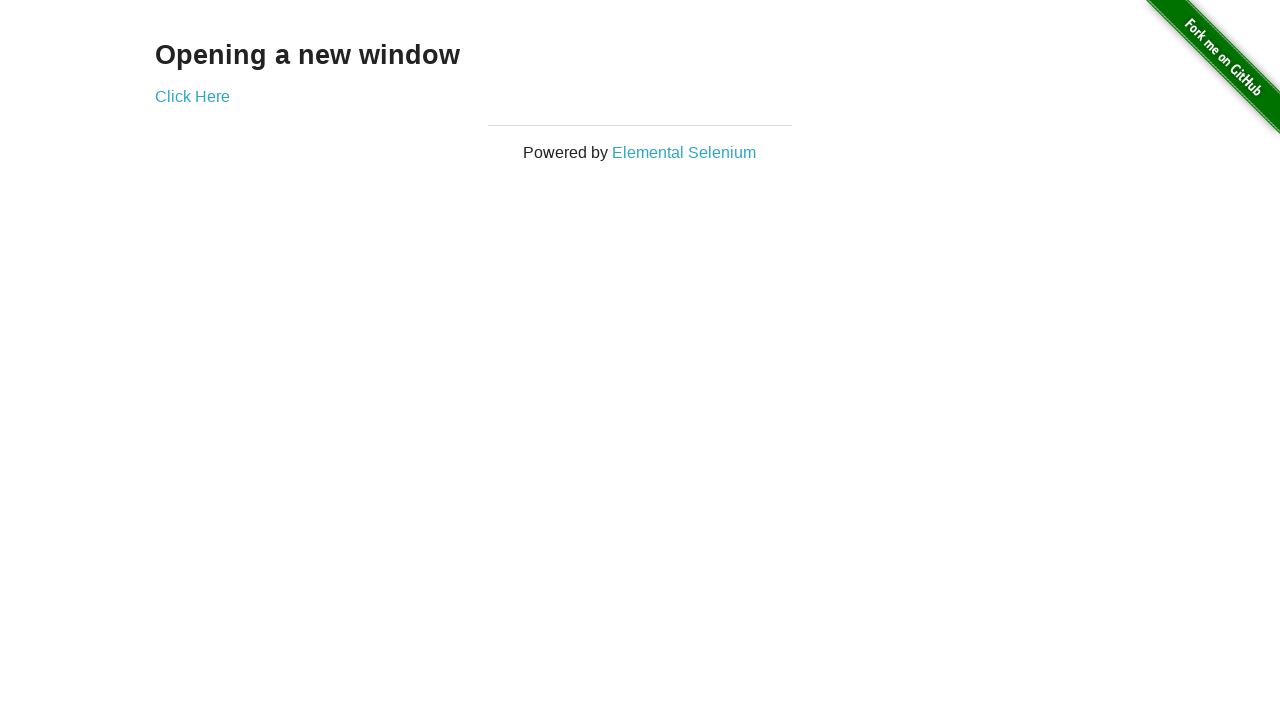

Clicked 'Click Here' link to open new window at (192, 96) on a[href='/windows/new']
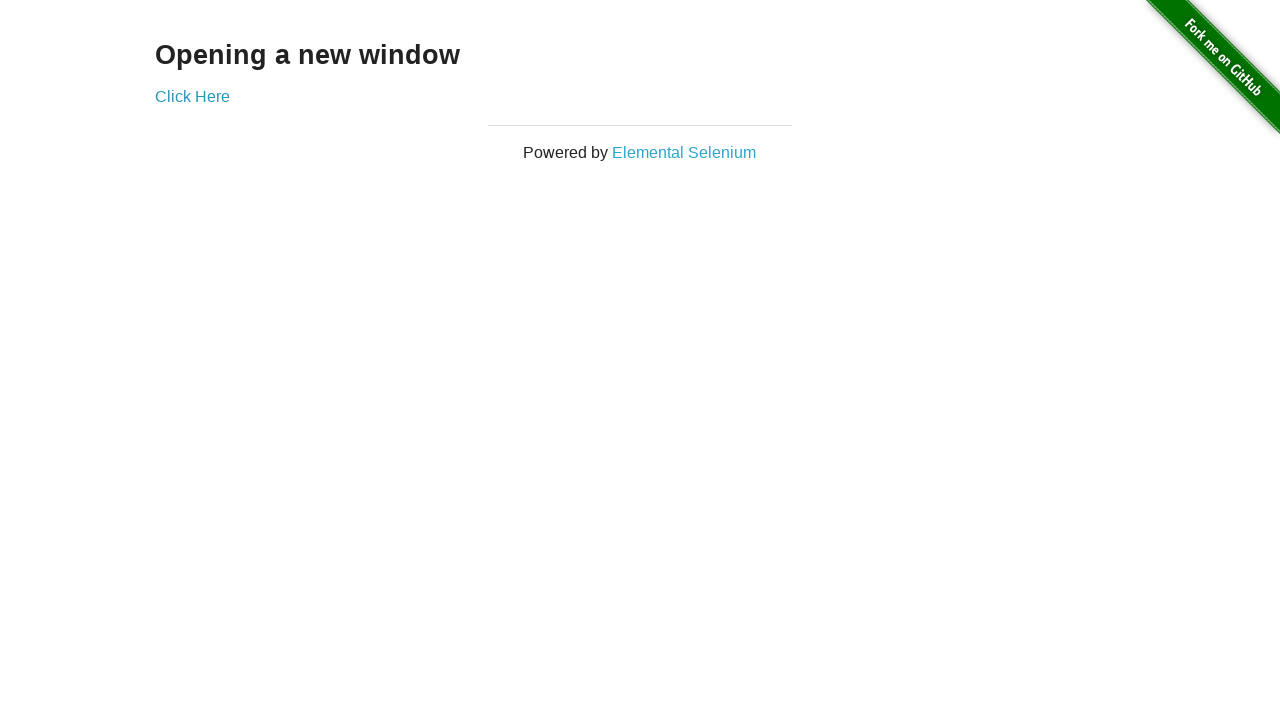

New window opened and popup reference obtained
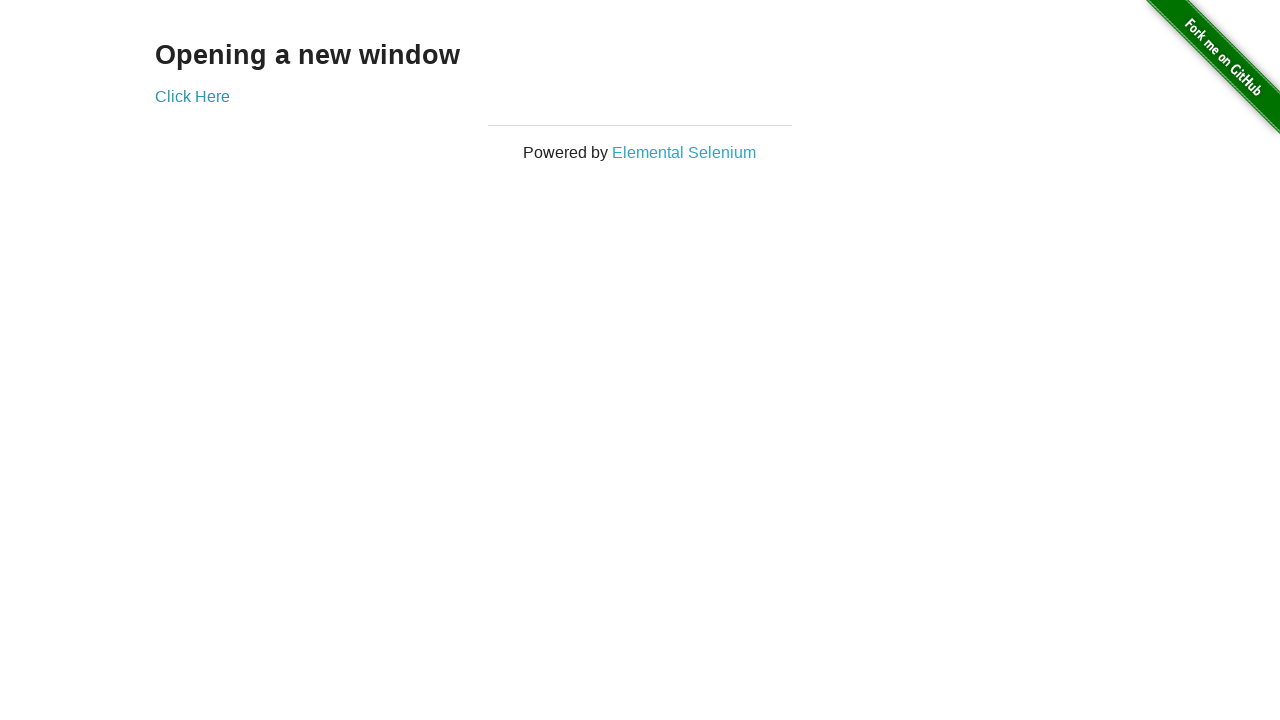

Verified new window heading text is 'New Window'
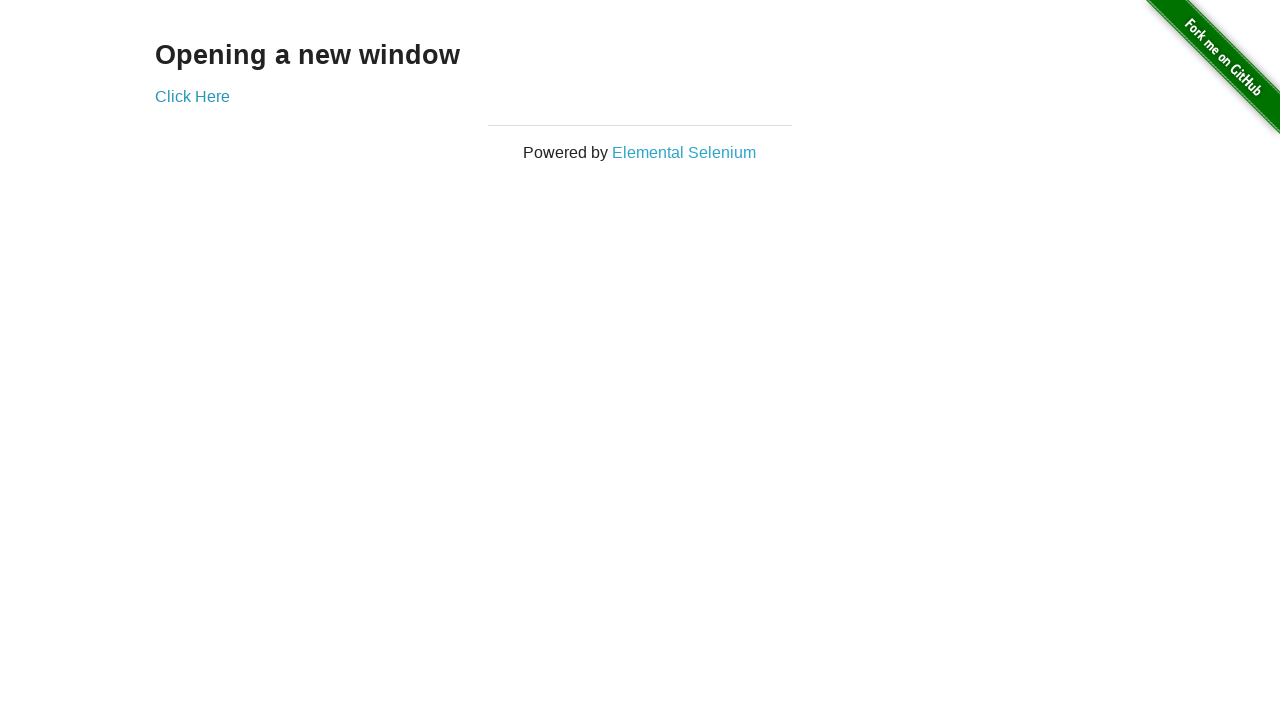

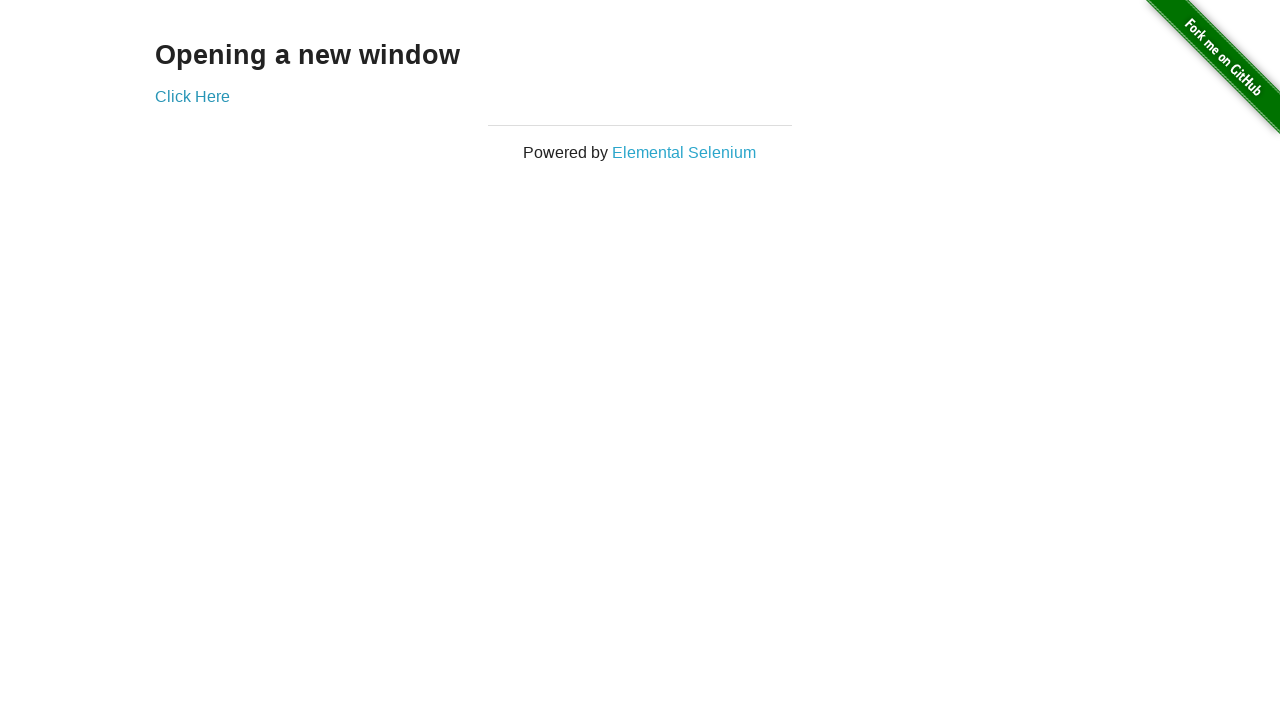